Tests dropdown selection functionality by selecting an option from a dropdown menu

Starting URL: https://the-internet.herokuapp.com/dropdown

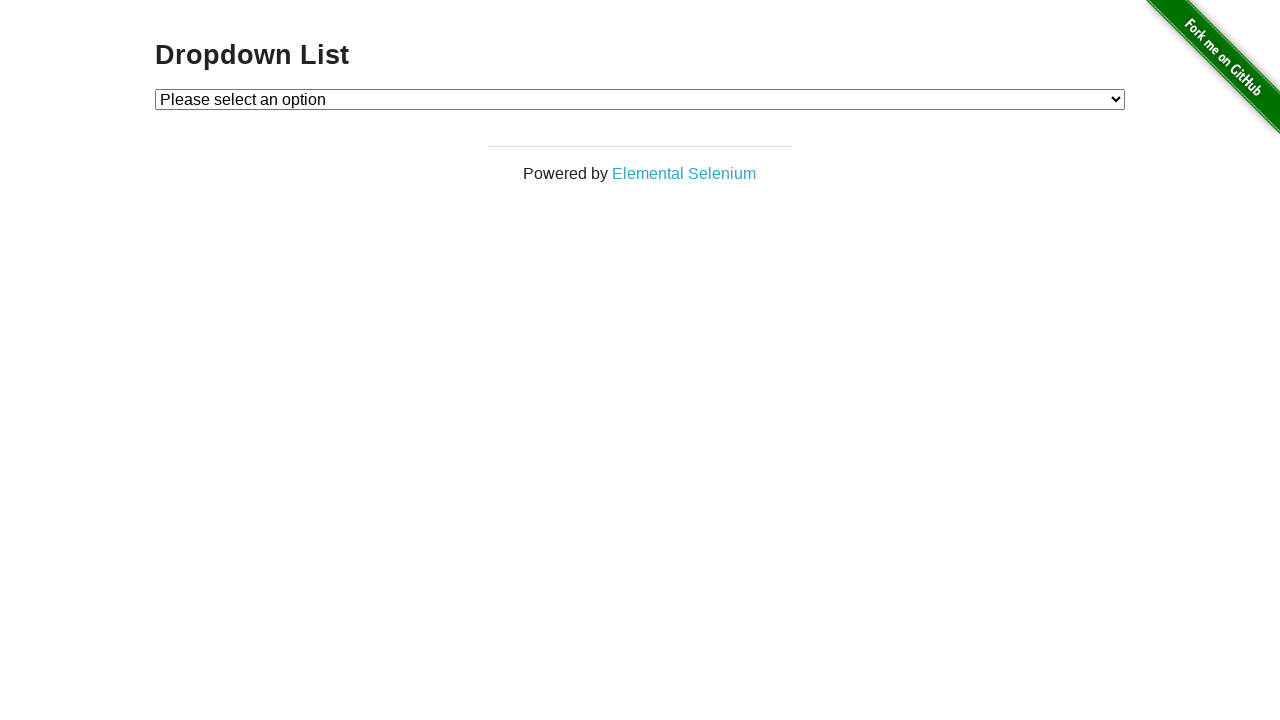

Navigated to dropdown test page
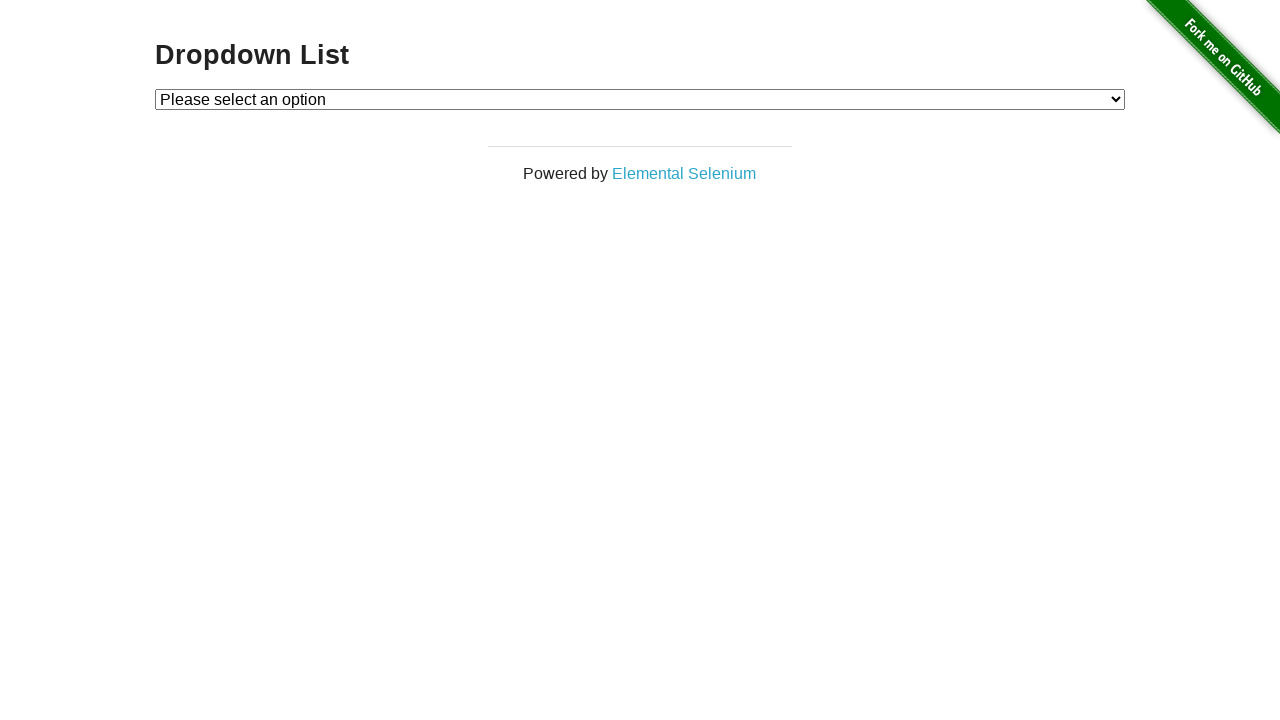

Selected 'Option 2' from the dropdown menu on #dropdown
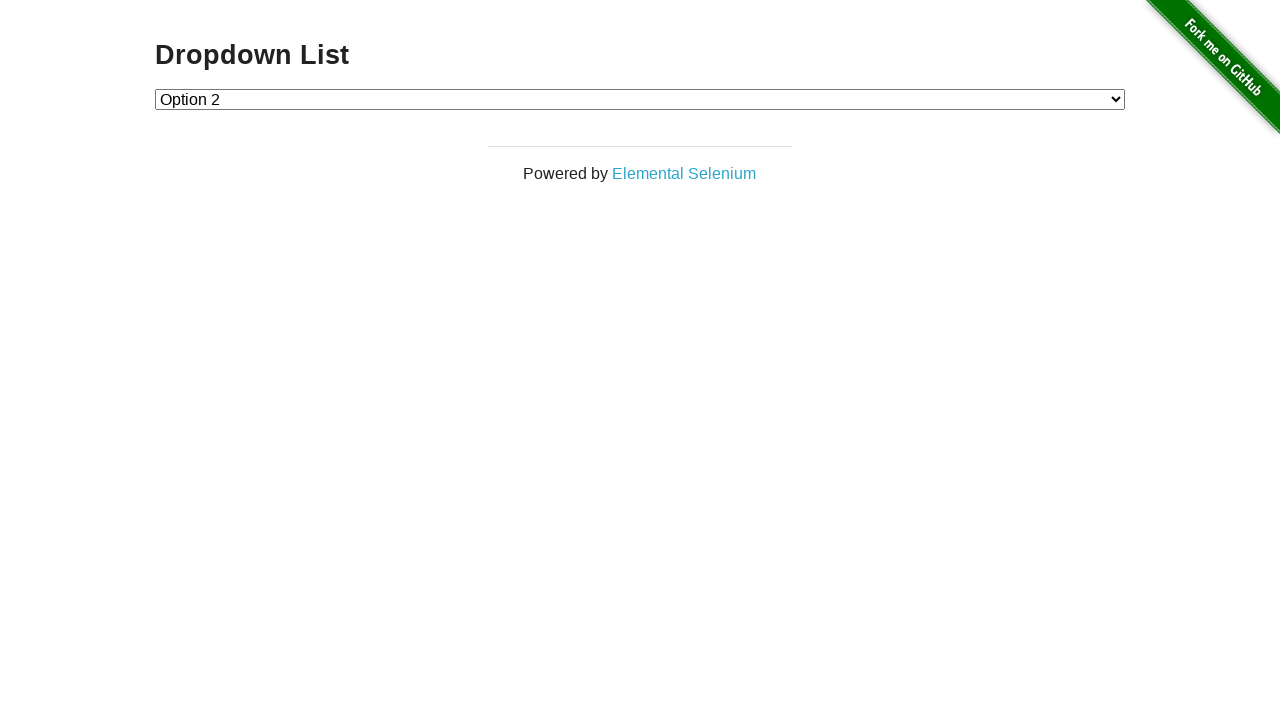

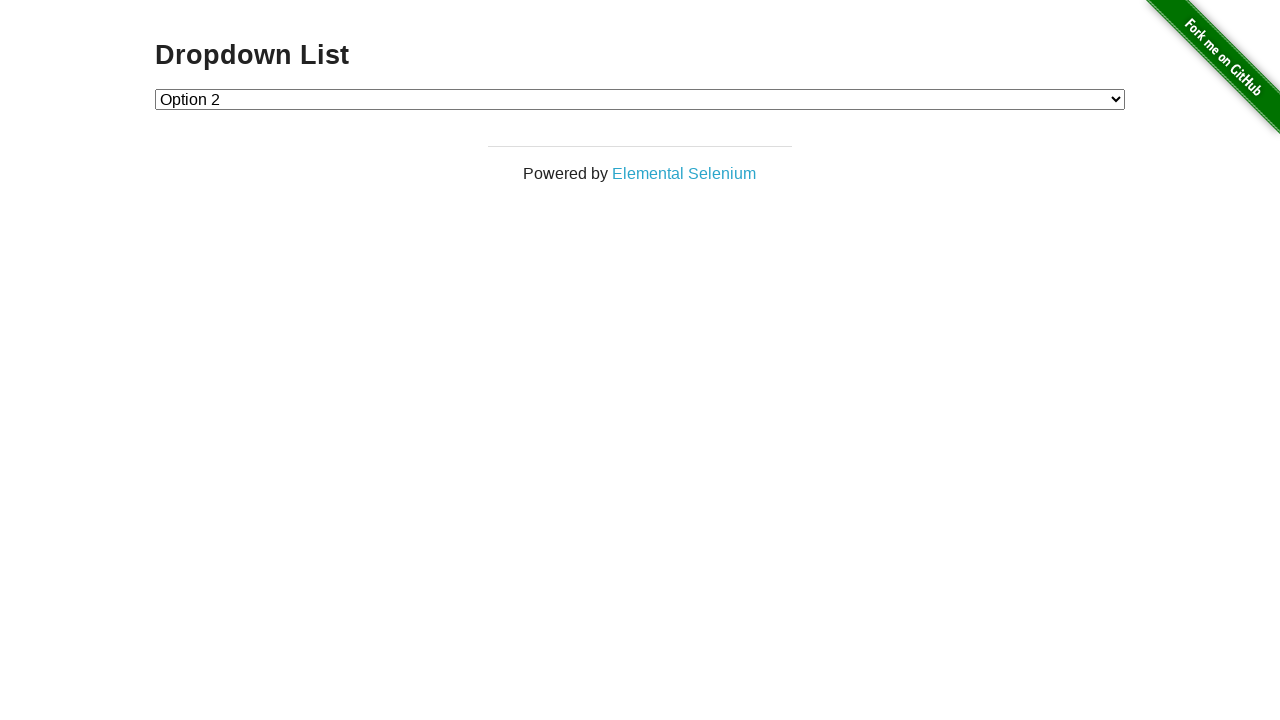